Tests radio button functionality on a practice website by checking selection status of radio buttons and clicking on an unchecked radio button for age selection (1-20 range).

Starting URL: https://www.leafground.com/radio.xhtml

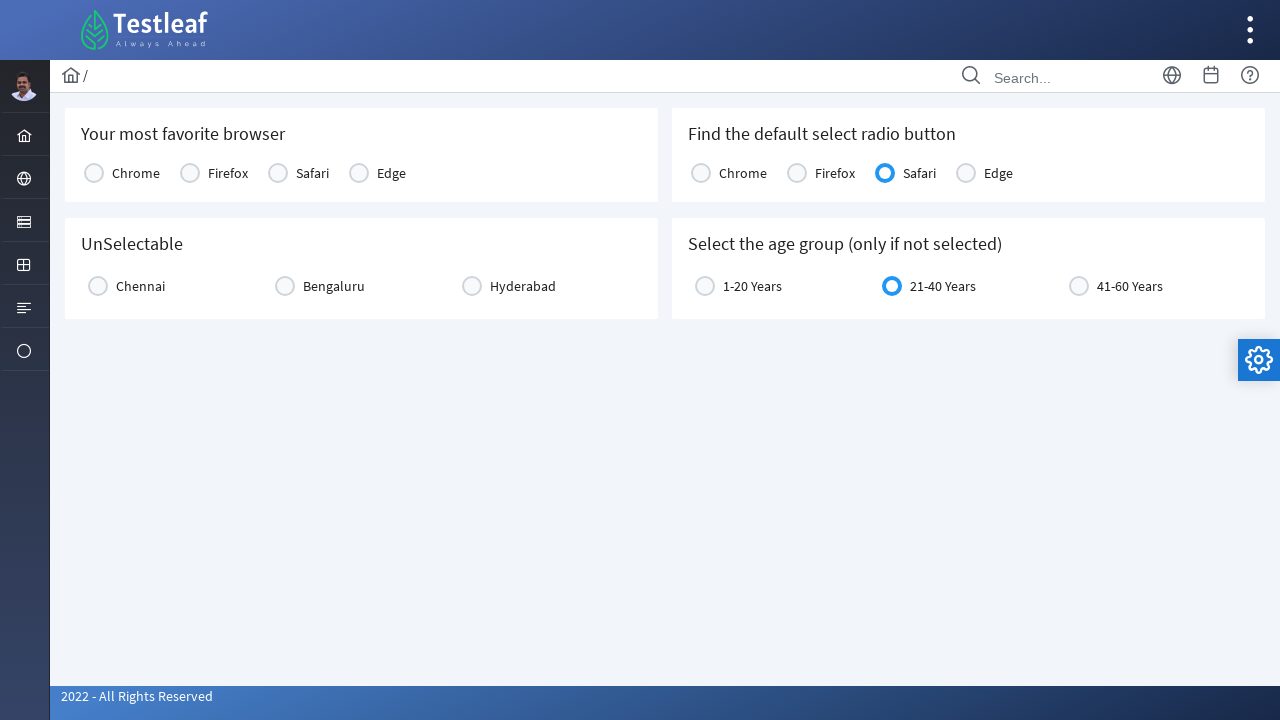

Waited for age radio button section to load
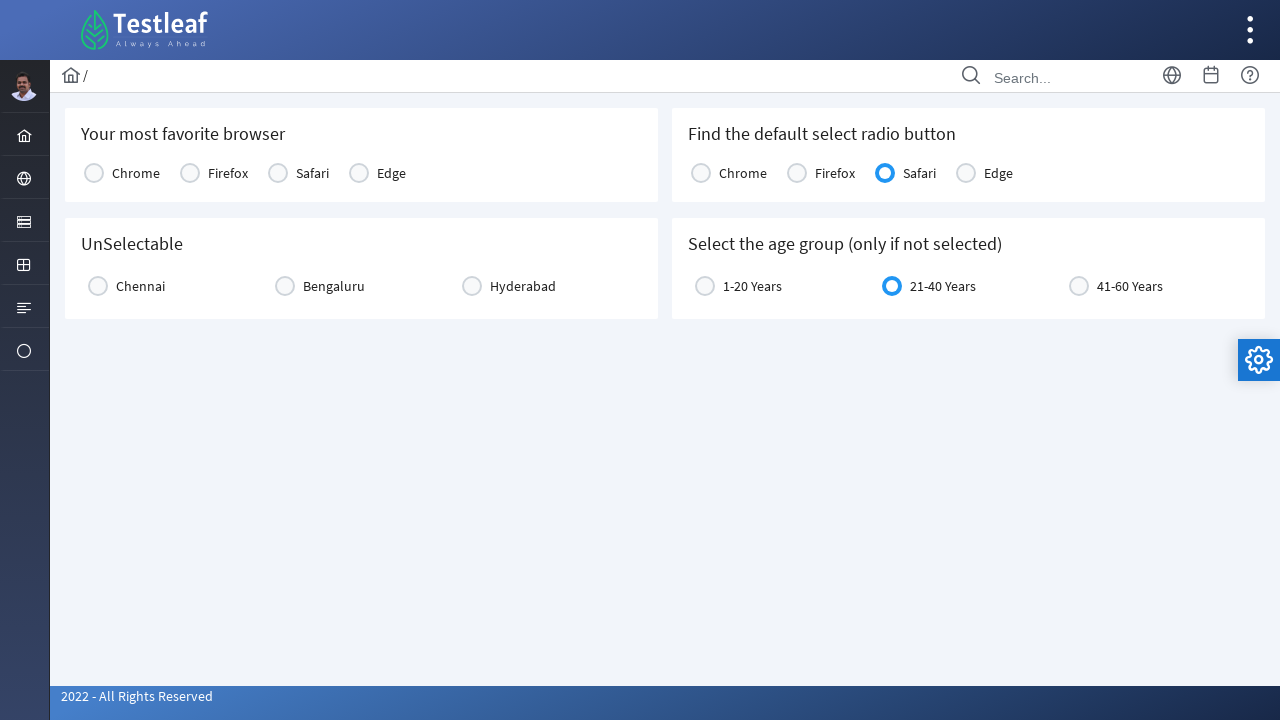

Located the unchecked radio button for age 1-20
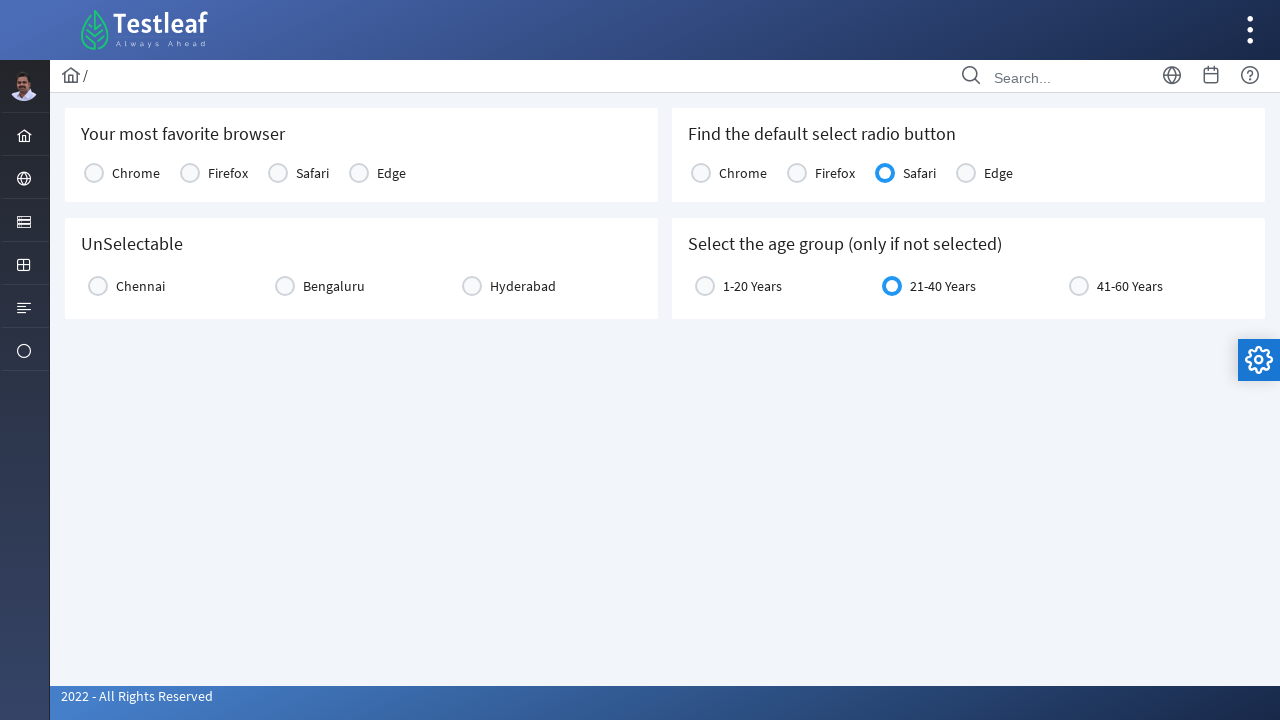

Located the checked/default selected radio button (Safari)
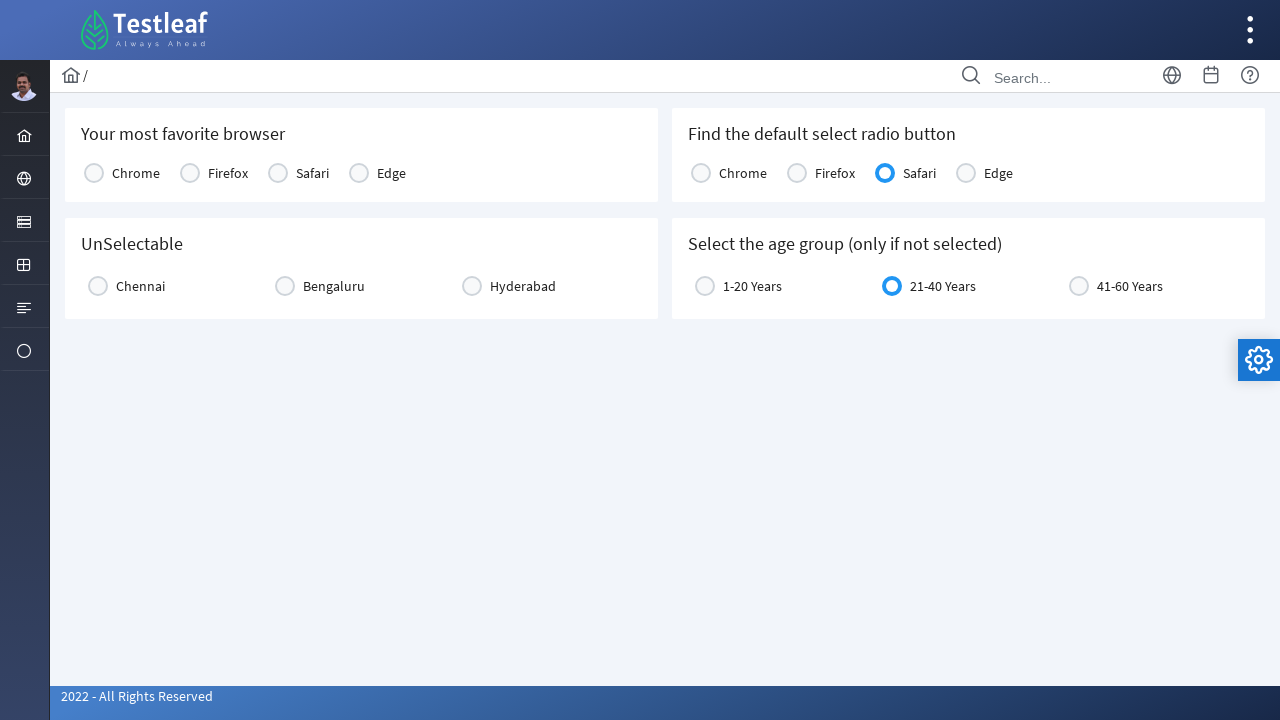

Clicked the age 1-20 radio button to select it at (705, 286) on xpath=//*[@id='j_idt87:age']/div/div[1]/div/div[2]/span
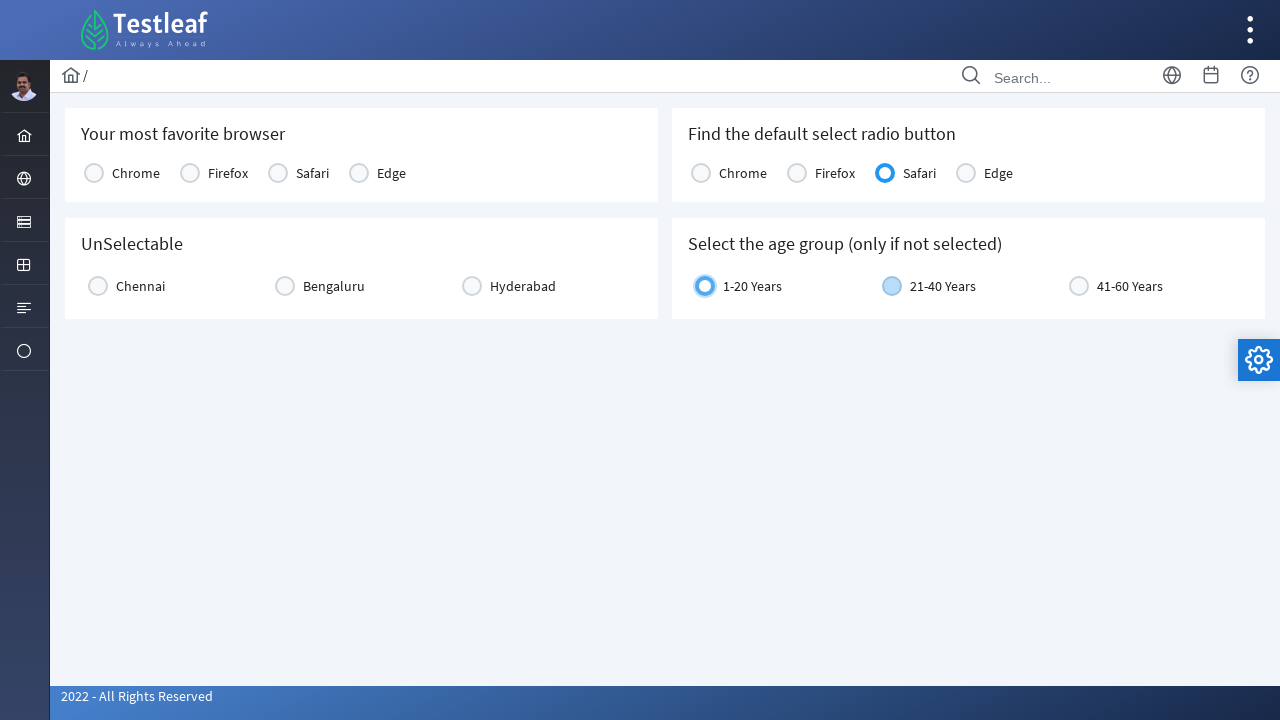

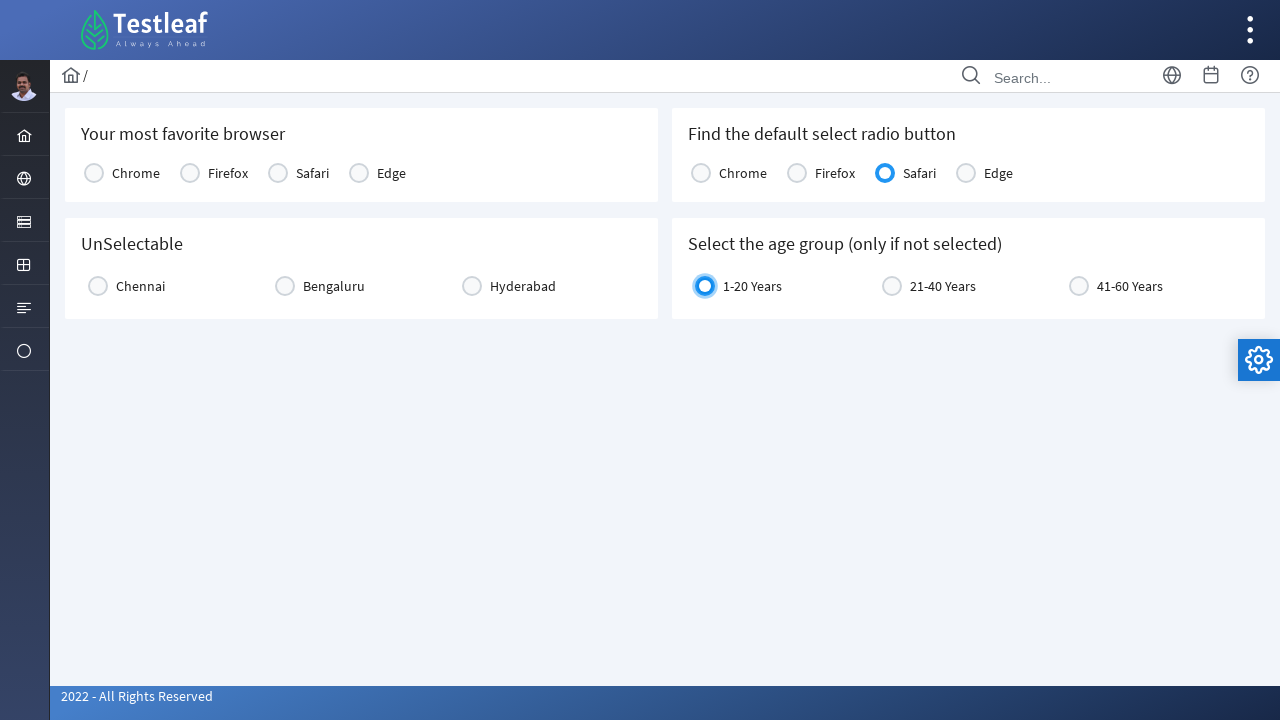